Tests iframe interaction by switching to an iframe, clicking a button inside it, then switching back to the main content and clicking a navigation link.

Starting URL: https://www.w3schools.com/js/tryit.asp?filename=tryjs_myfirst

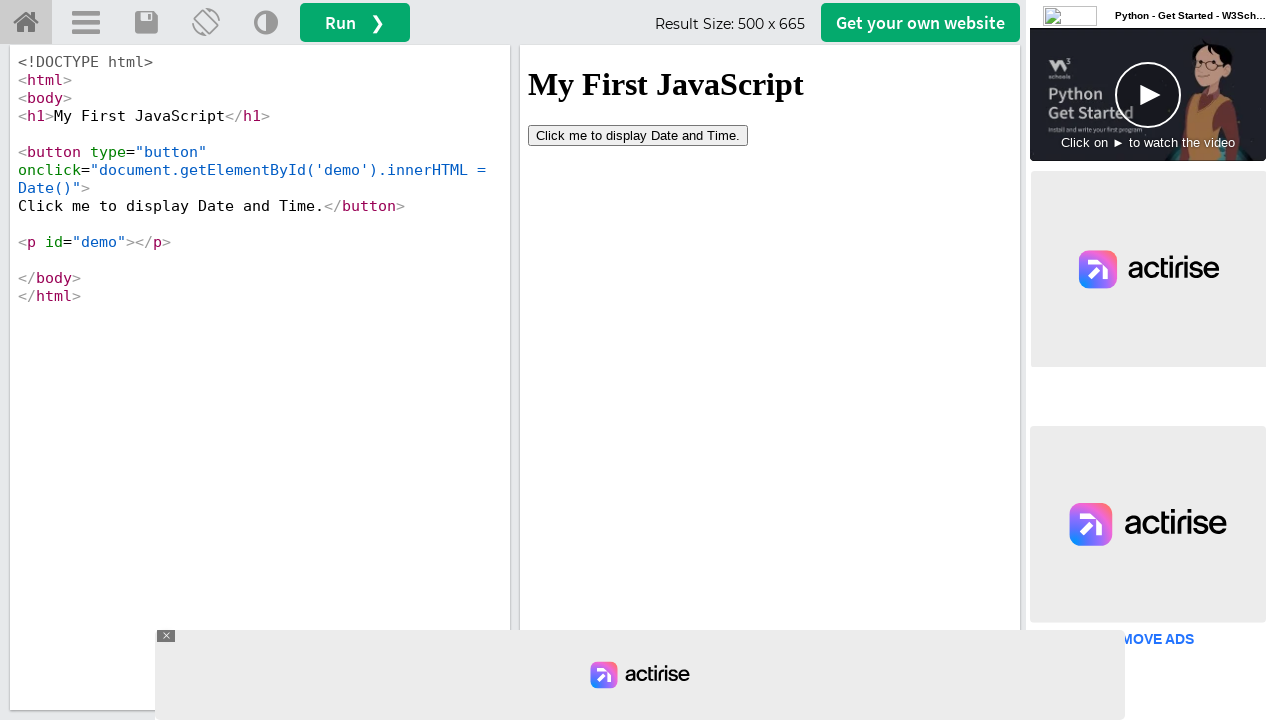

Waited for iframe #iframeResult to be available
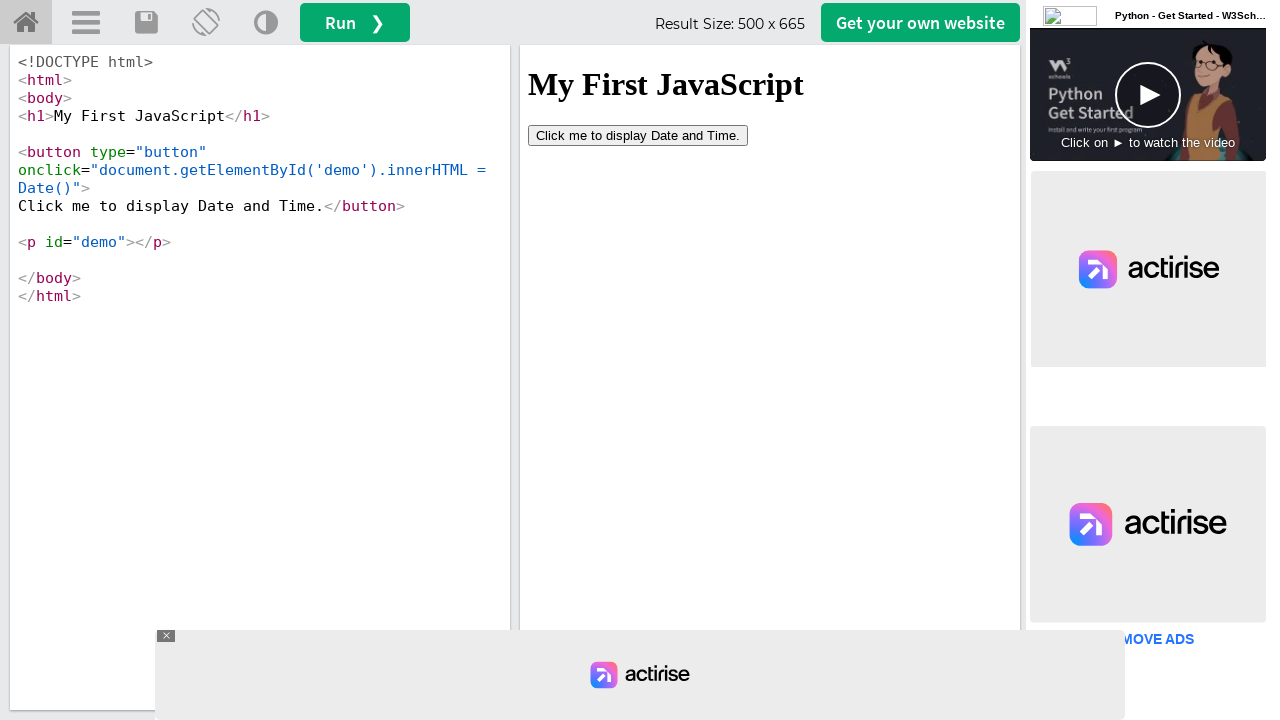

Located iframe #iframeResult for interaction
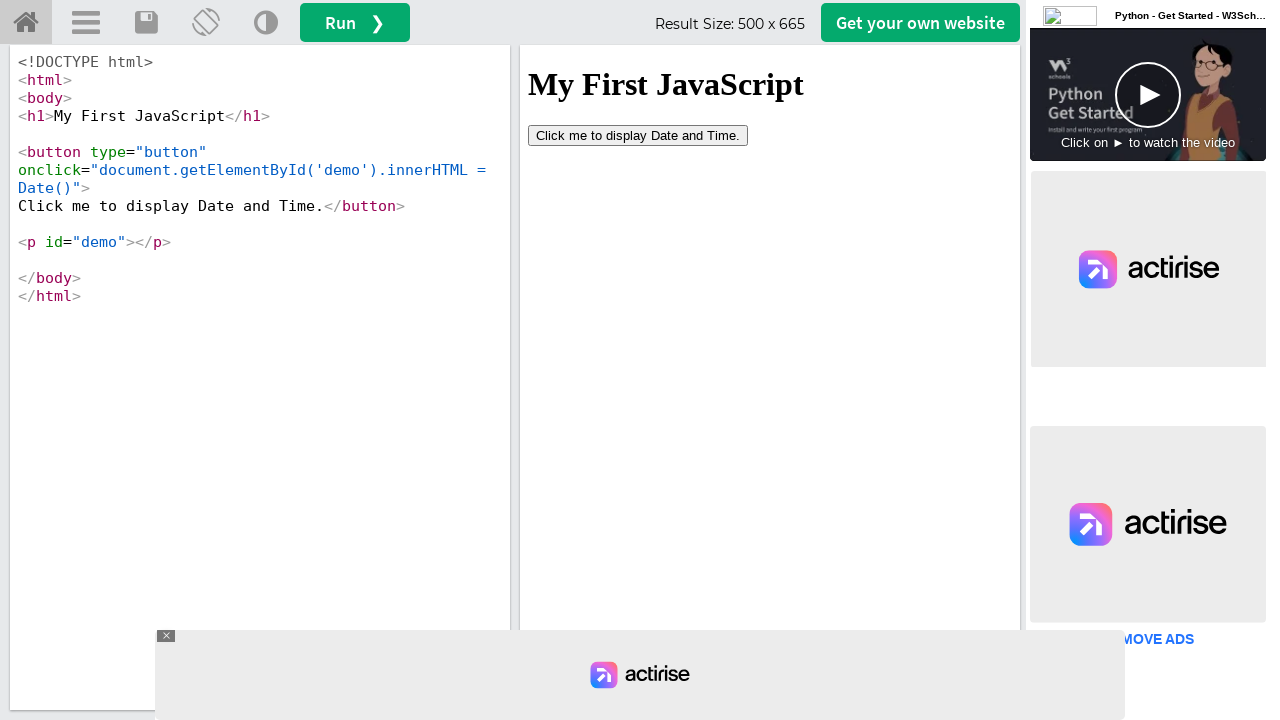

Clicked button inside the iframe at (638, 135) on #iframeResult >> internal:control=enter-frame >> button[type='button']
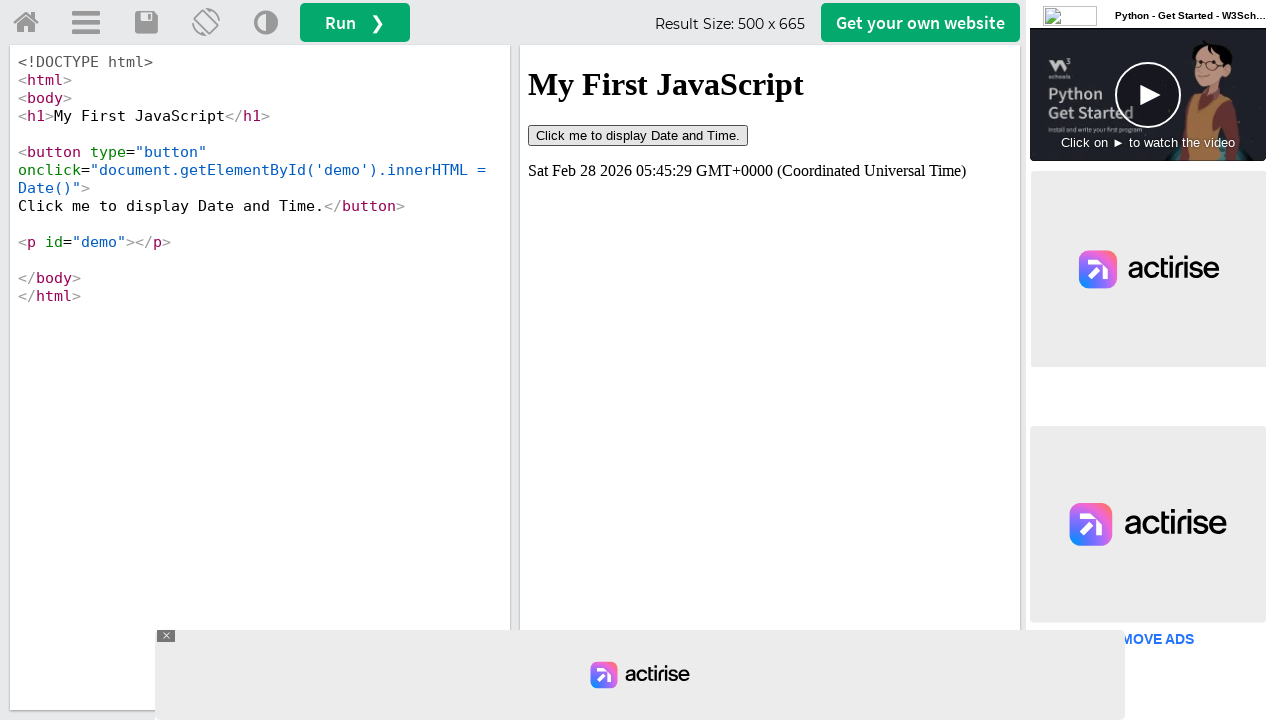

Clicked the 'Try it Yourself' home navigation link in main content at (26, 23) on a#tryhome
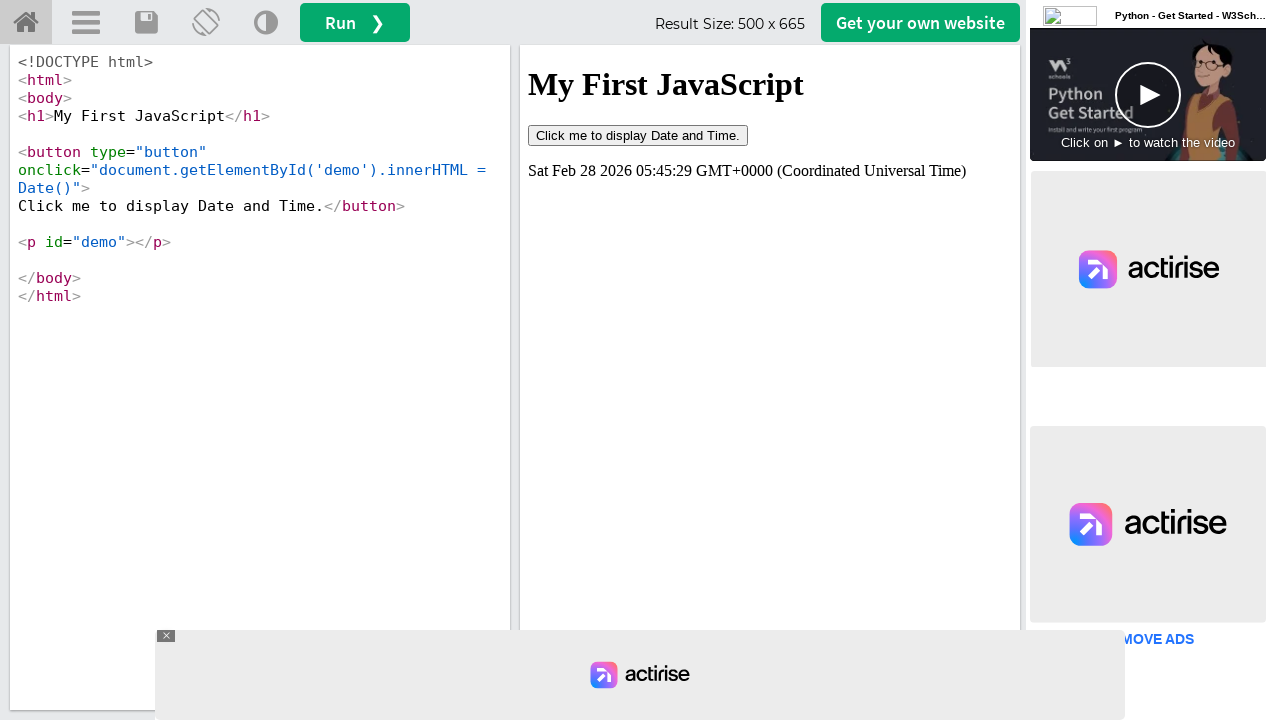

Navigation completed and page fully loaded
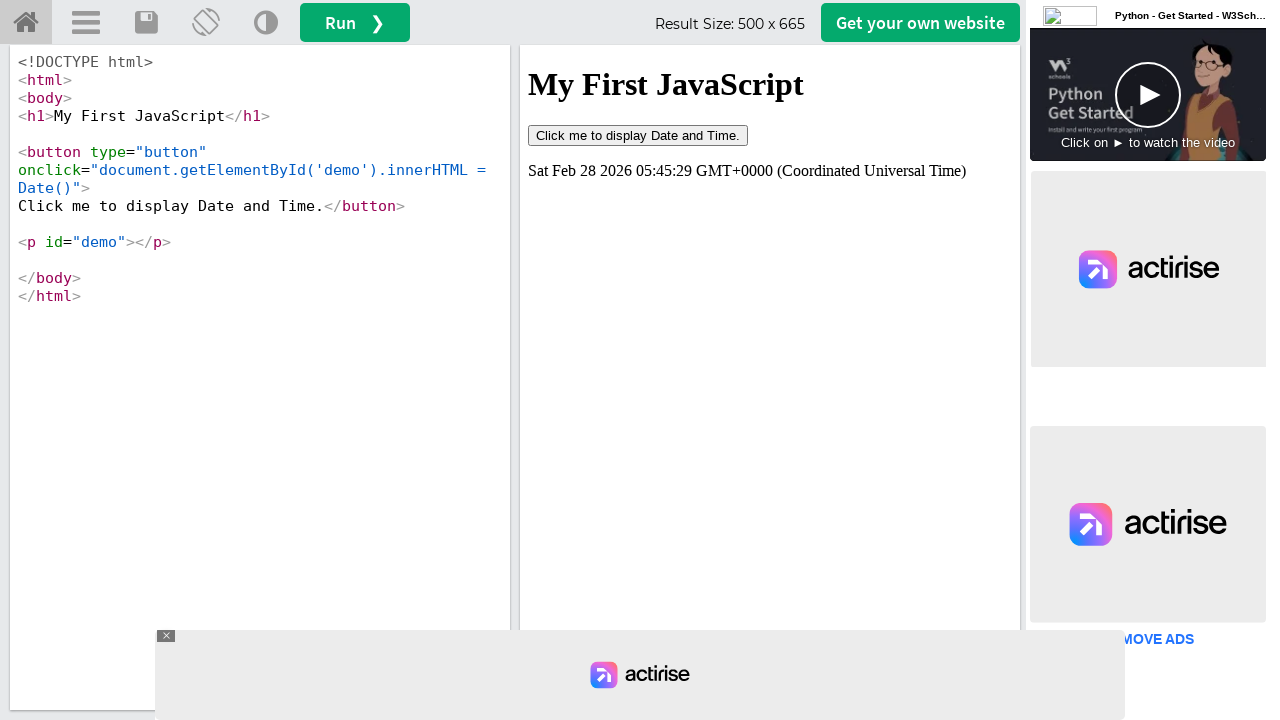

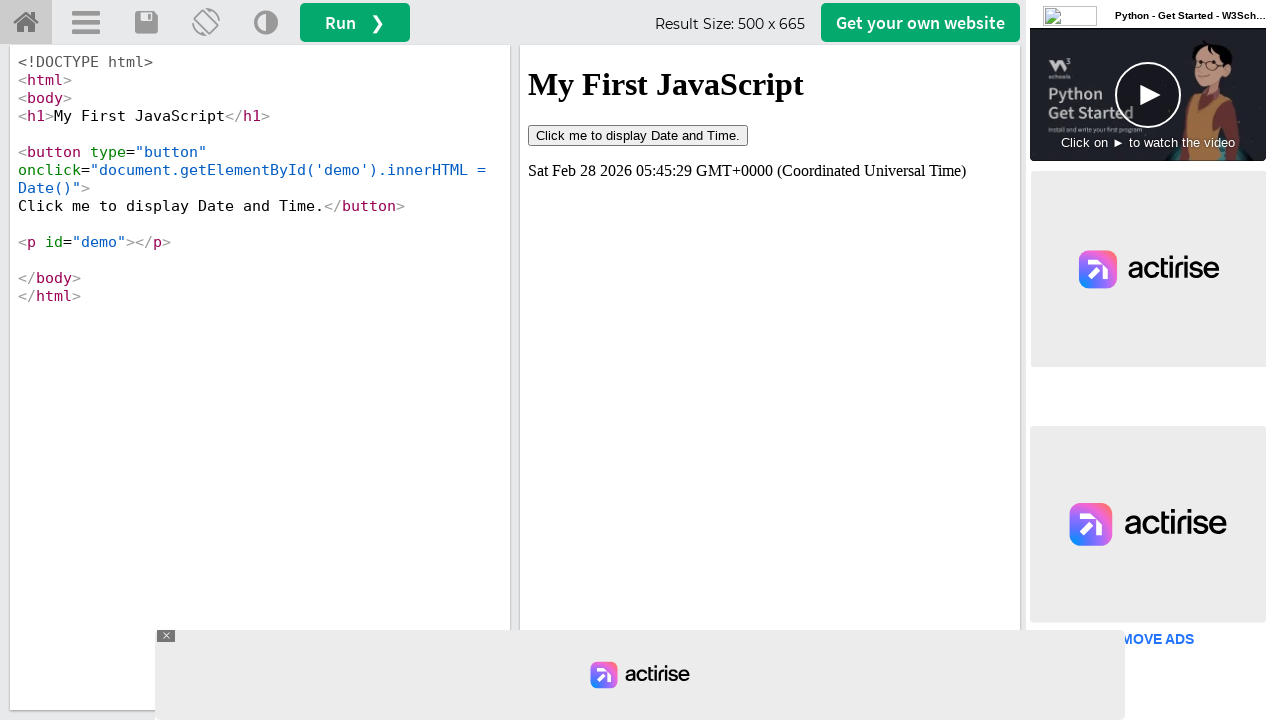